Tests clicking a button with a dynamically generated ID multiple times to verify the button can be located by its text content regardless of changing IDs.

Starting URL: http://uitestingplayground.com/dynamicid

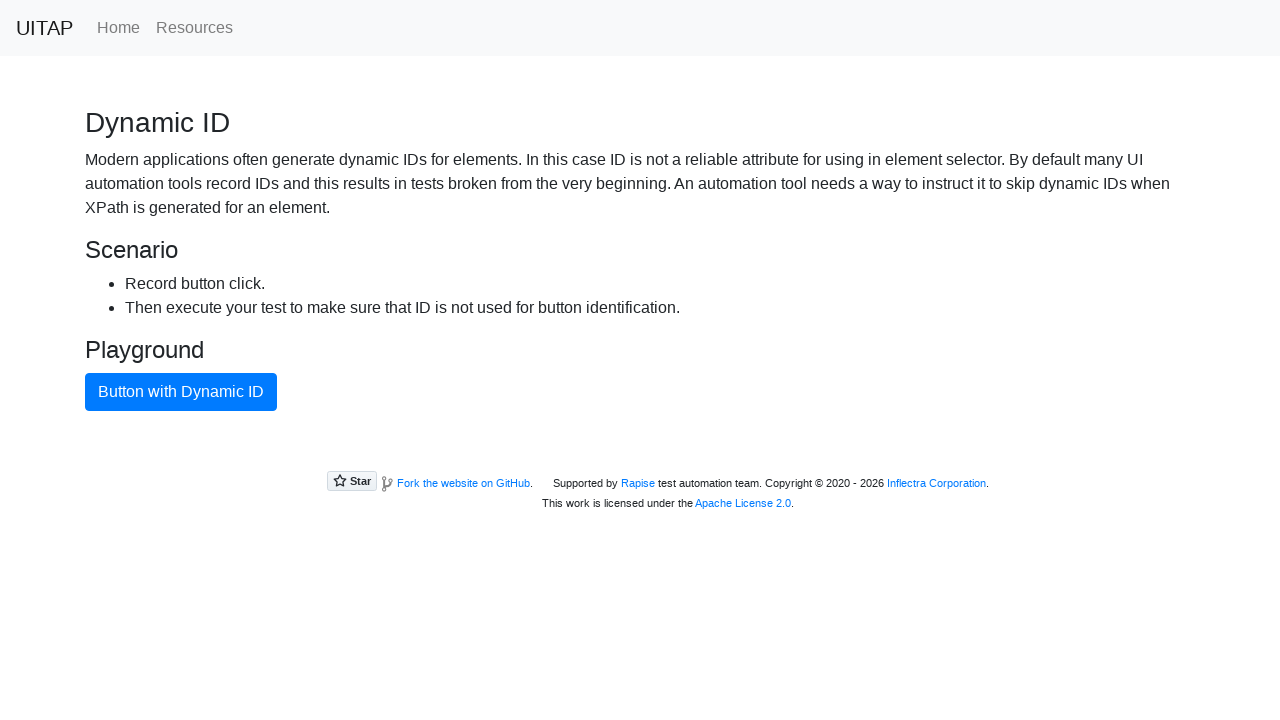

Clicked button with dynamic ID (initial click) at (181, 392) on xpath=//button[text()="Button with Dynamic ID"]
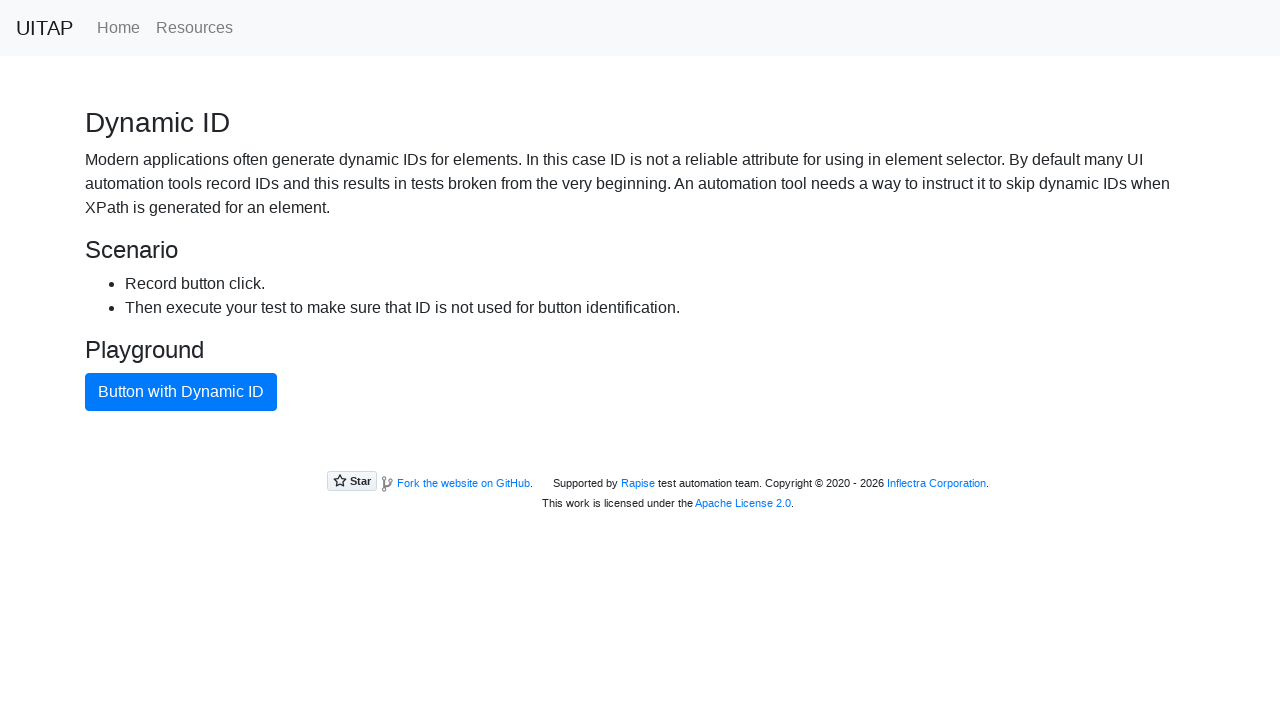

Clicked button with dynamic ID in loop iteration at (181, 392) on xpath=//button[text()="Button with Dynamic ID"]
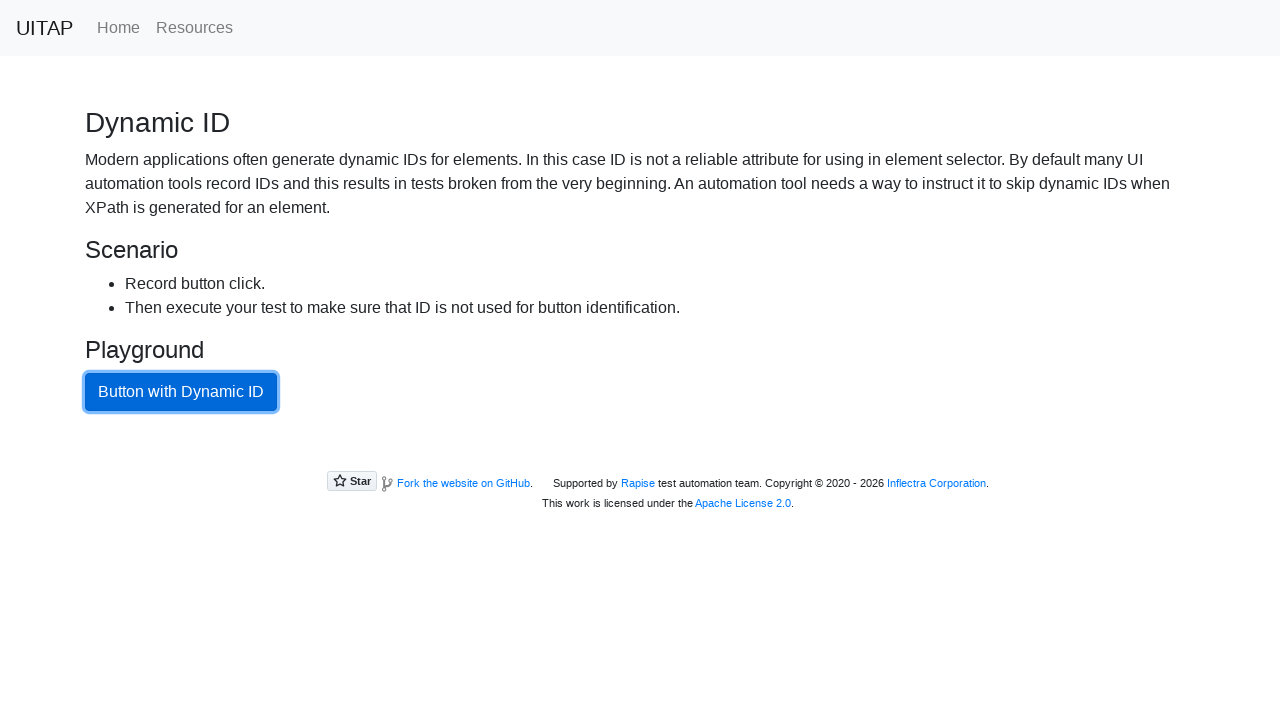

Waited 2 seconds between clicks
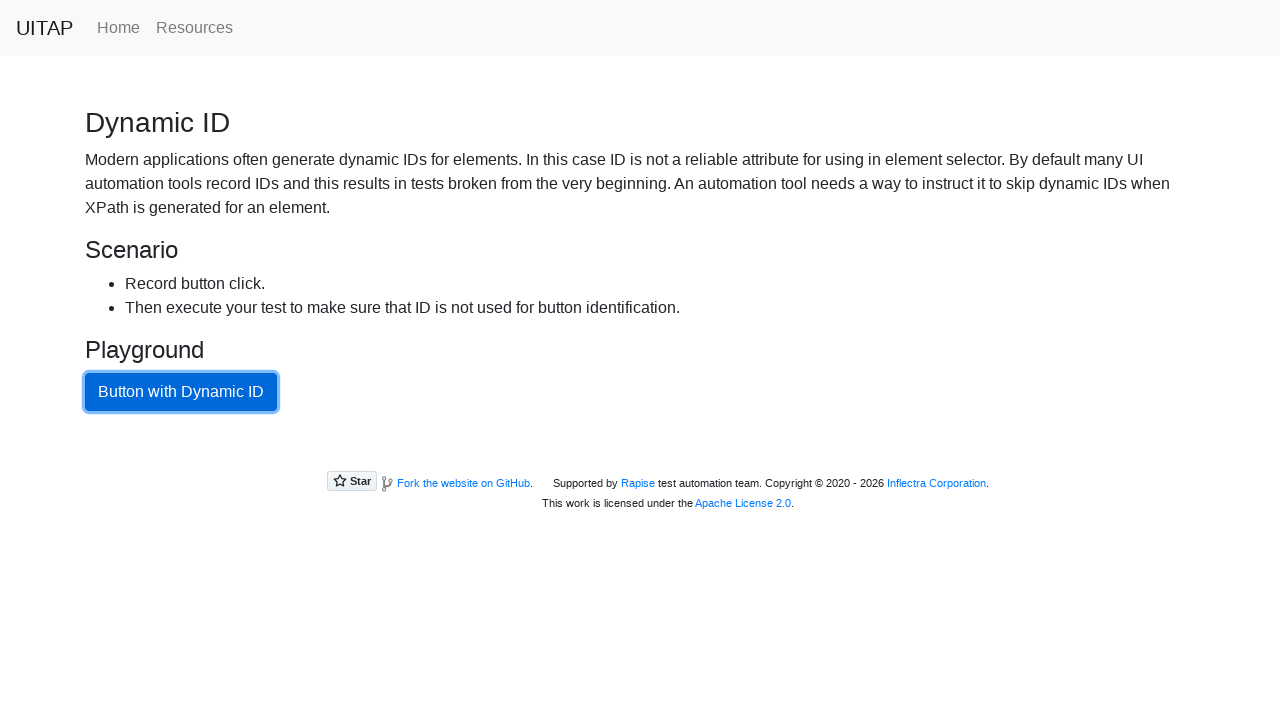

Clicked button with dynamic ID in loop iteration at (181, 392) on xpath=//button[text()="Button with Dynamic ID"]
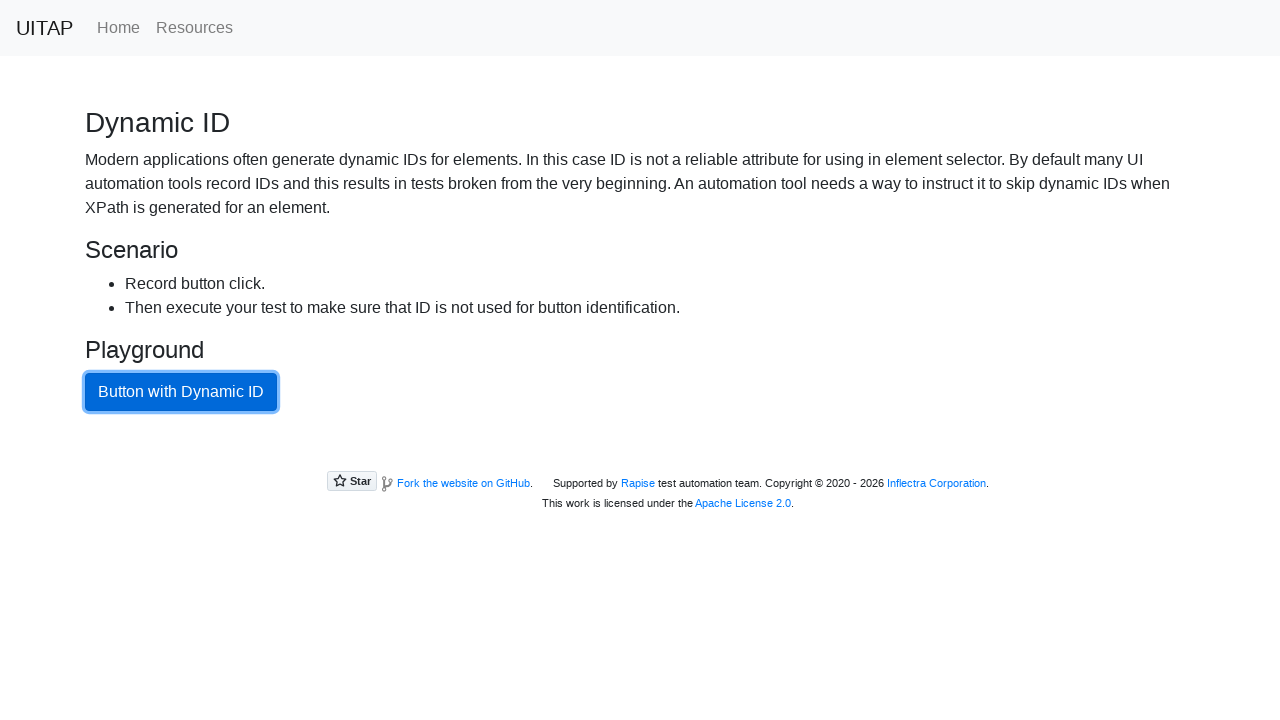

Waited 2 seconds between clicks
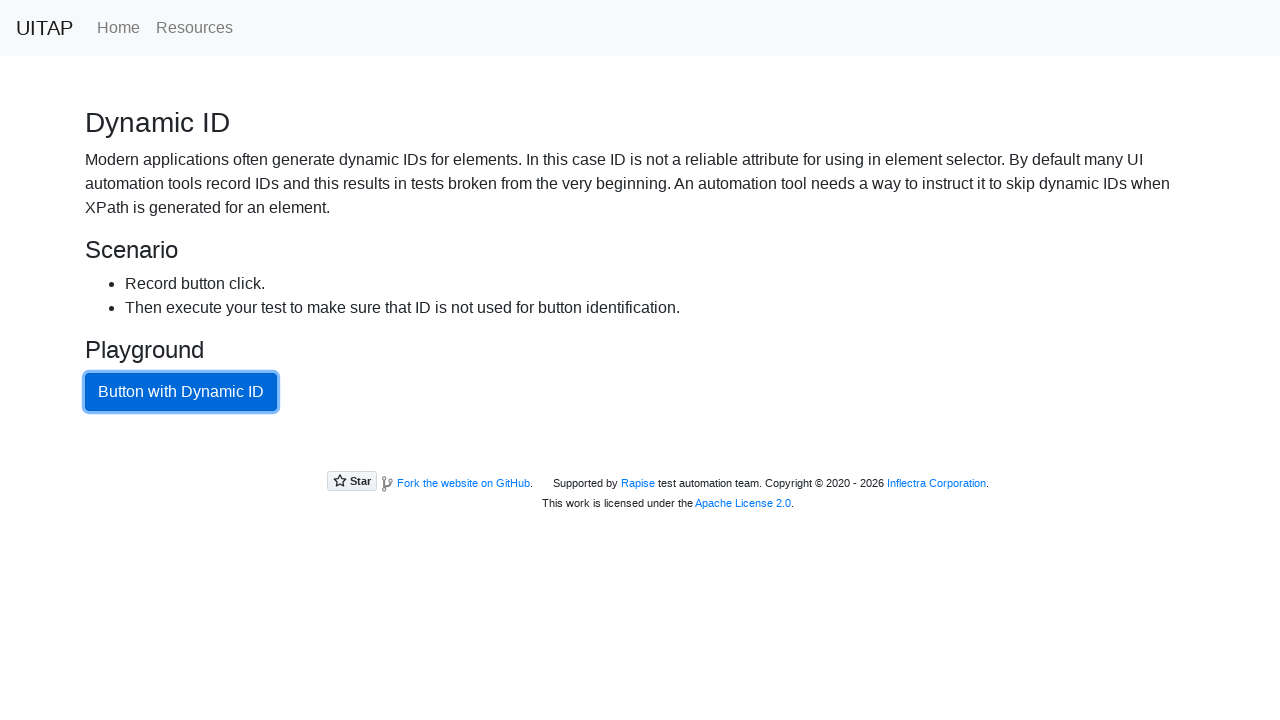

Clicked button with dynamic ID in loop iteration at (181, 392) on xpath=//button[text()="Button with Dynamic ID"]
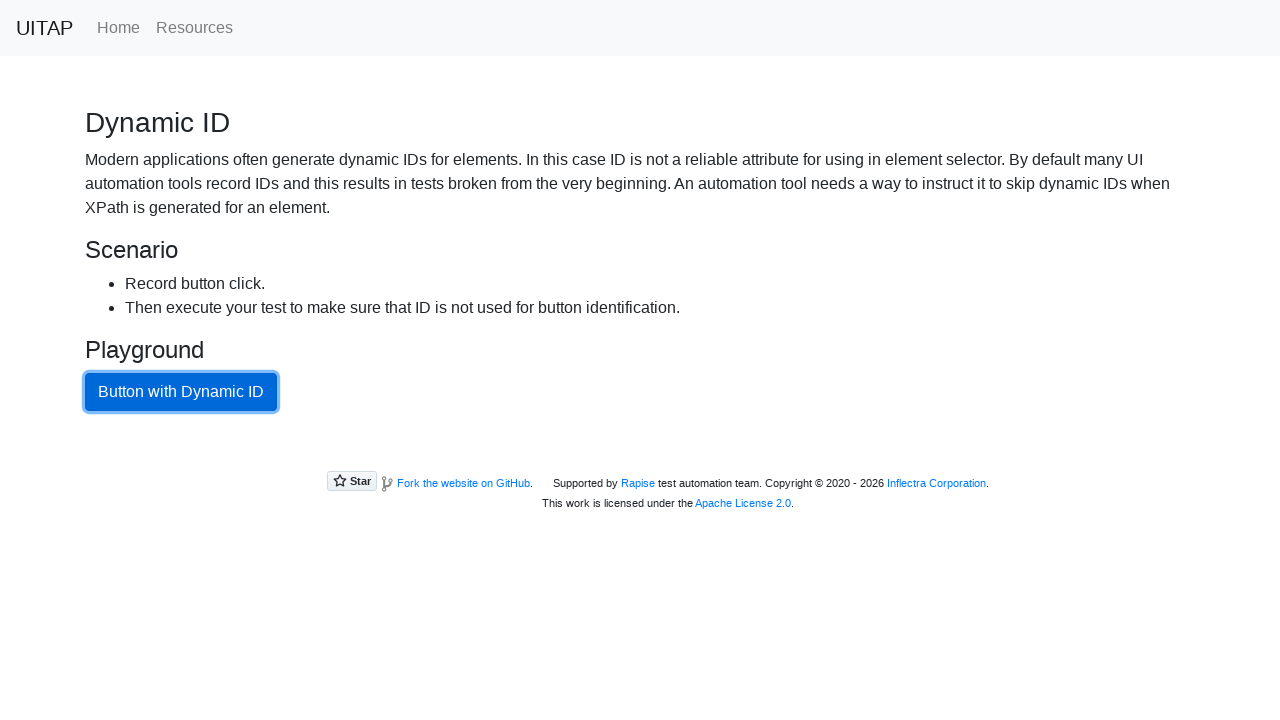

Waited 2 seconds between clicks
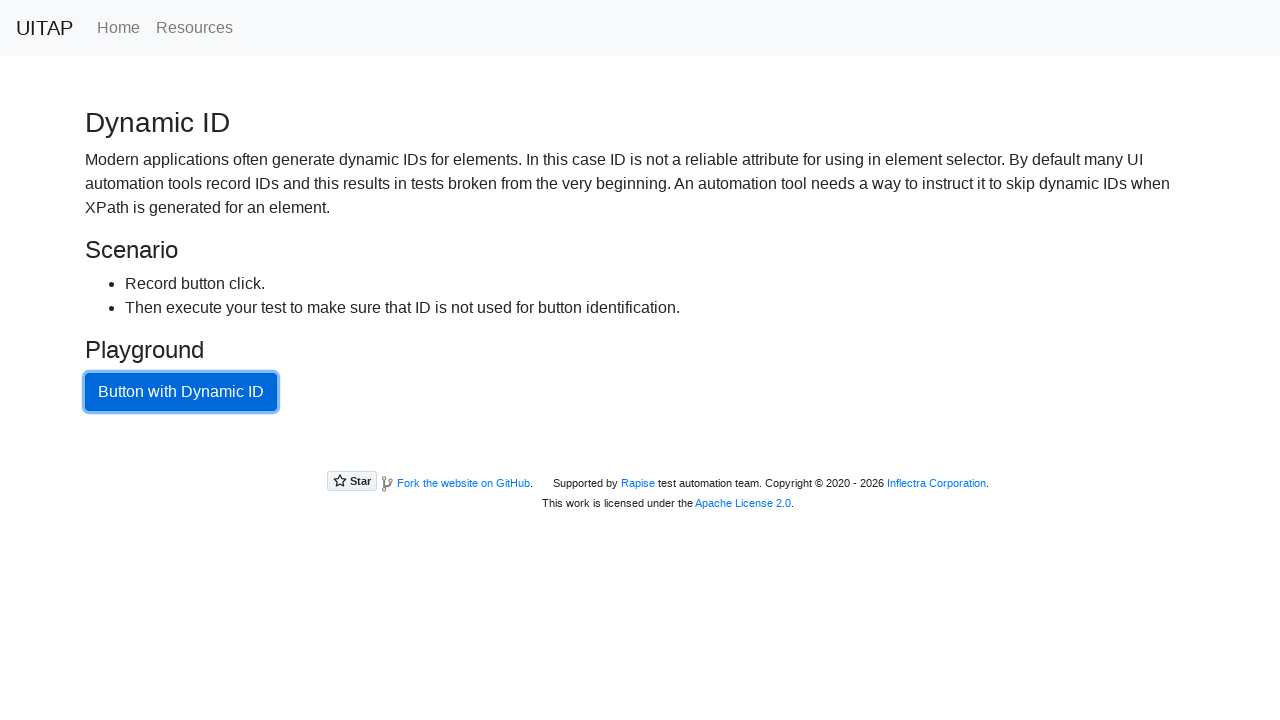

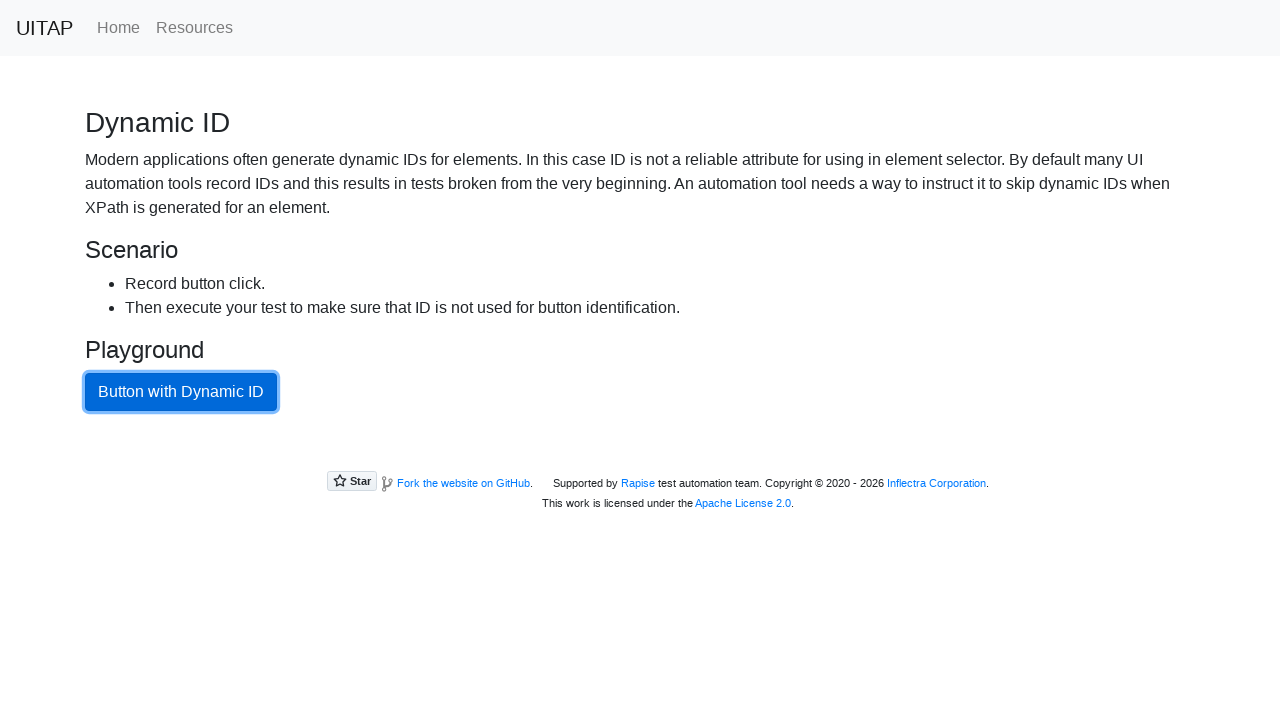